Tests adding todo items by filling the input field and pressing Enter, then verifies the items appear in the list

Starting URL: https://demo.playwright.dev/todomvc

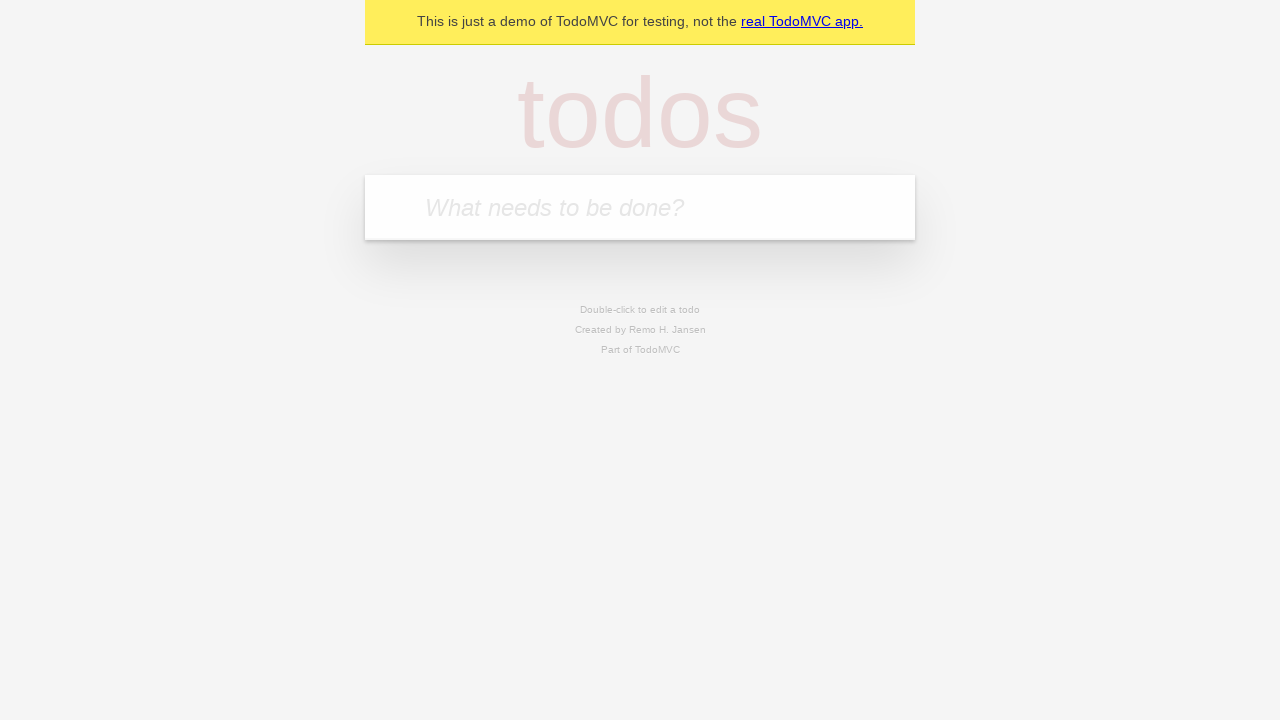

Located the 'What needs to be done?' input field
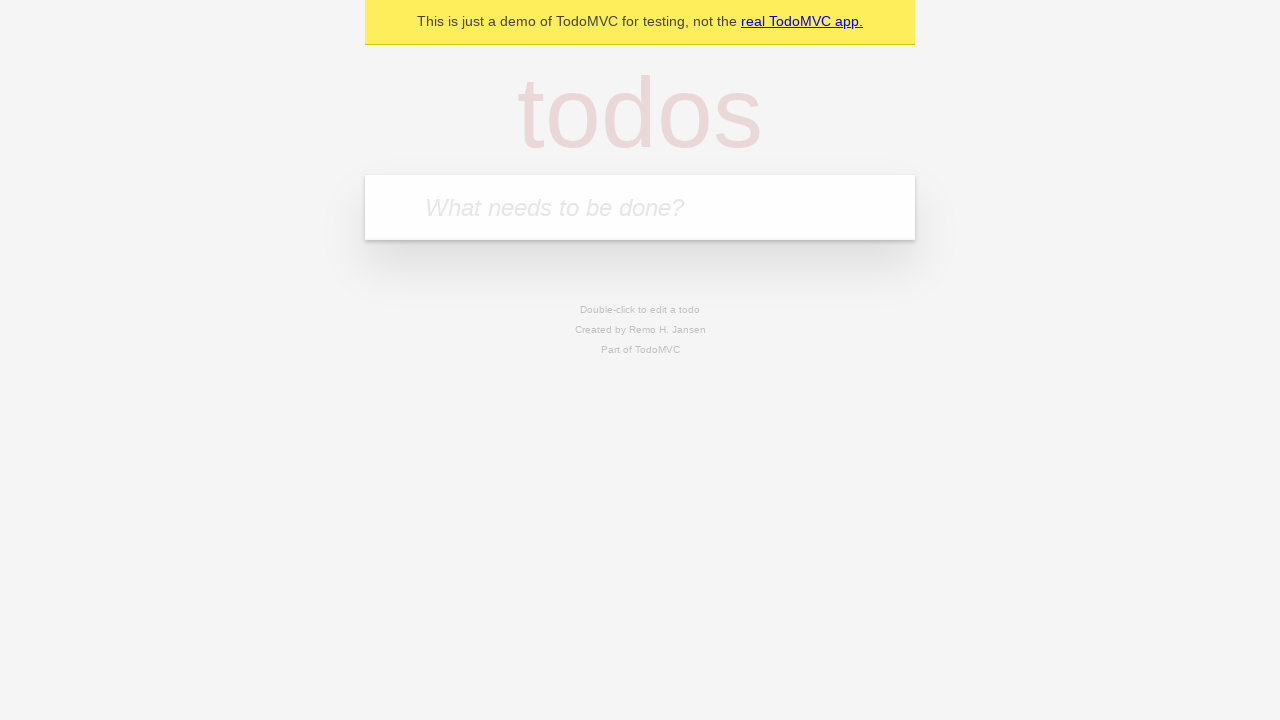

Filled input field with 'buy some cheese' on internal:attr=[placeholder="What needs to be done?"i]
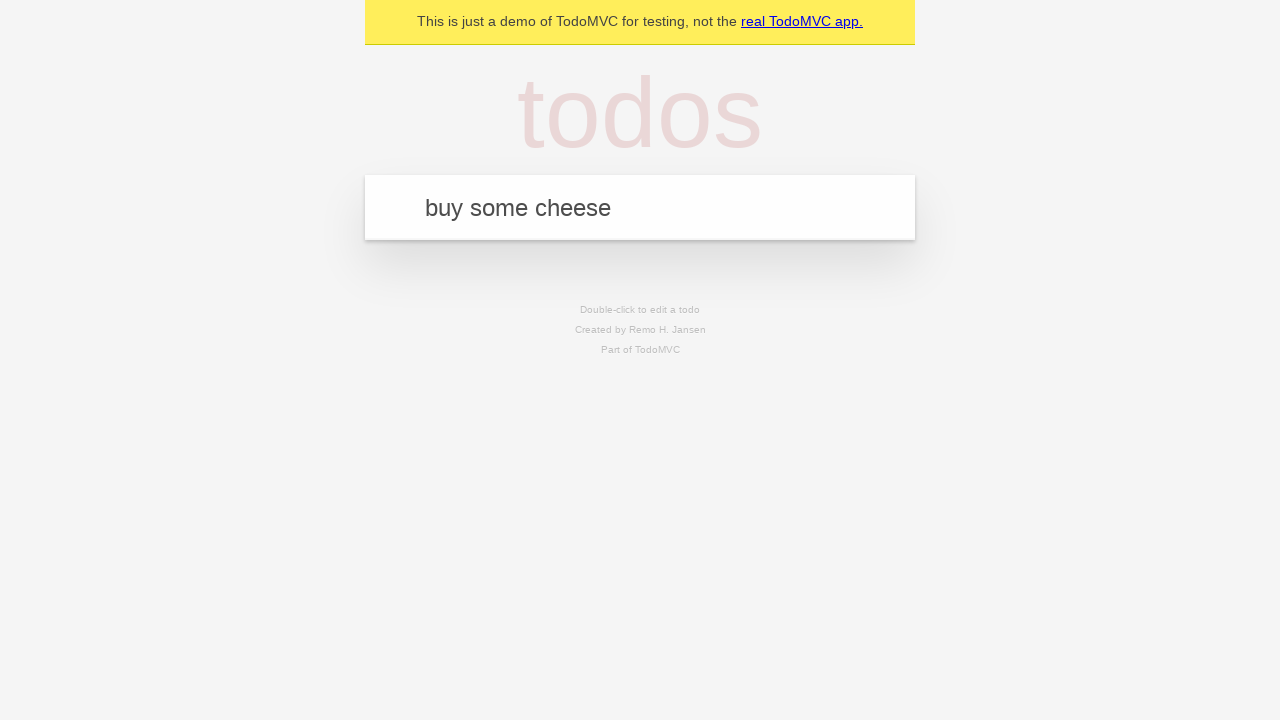

Pressed Enter to add first todo item on internal:attr=[placeholder="What needs to be done?"i]
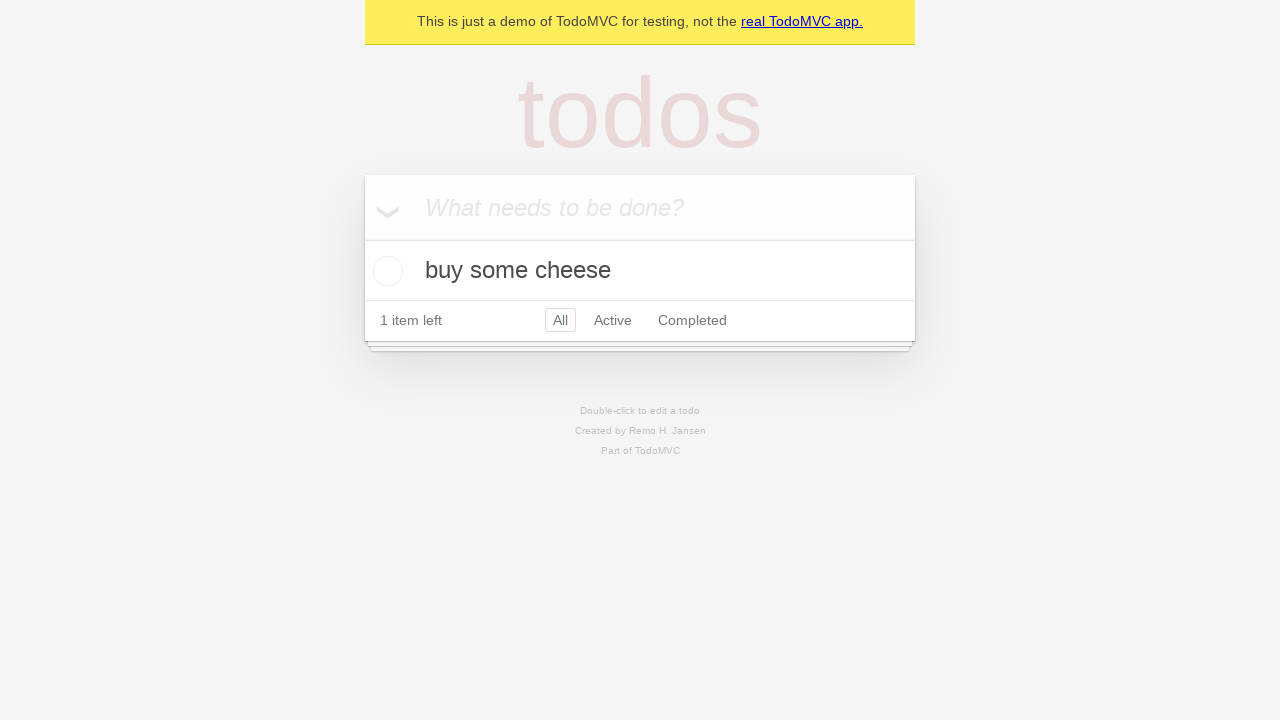

First todo item appeared in the list
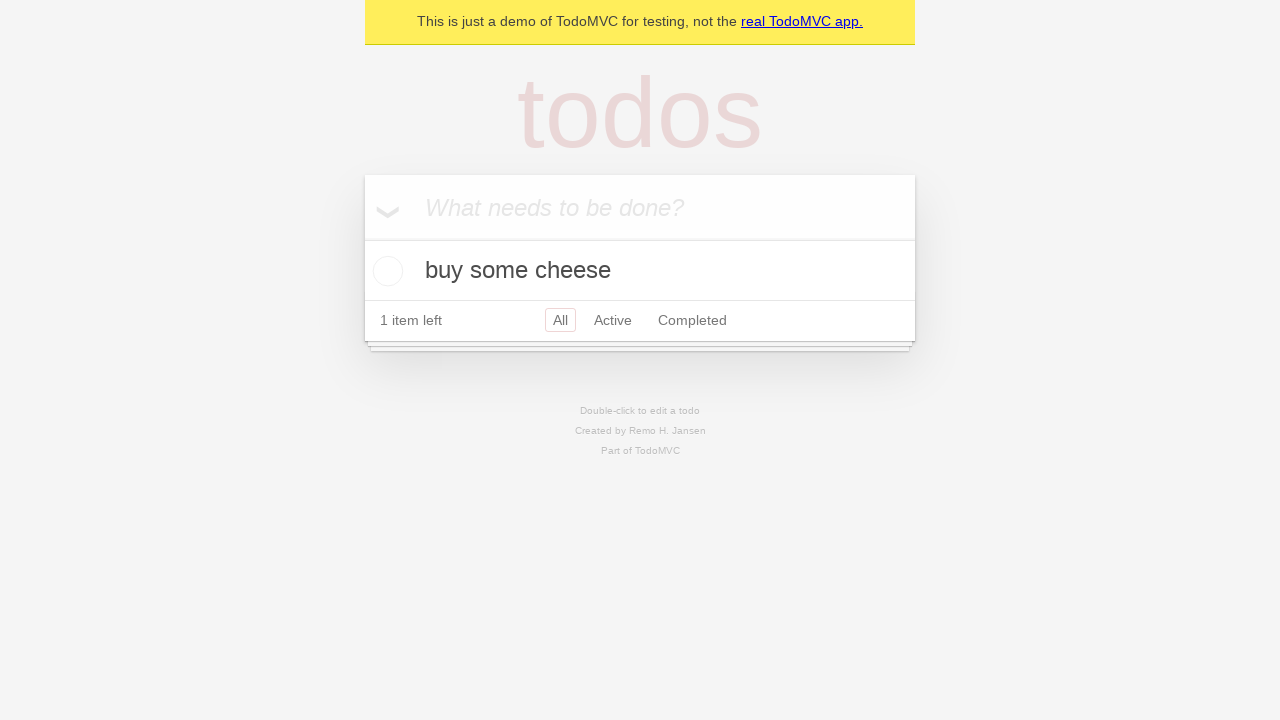

Filled input field with 'feed the cat' on internal:attr=[placeholder="What needs to be done?"i]
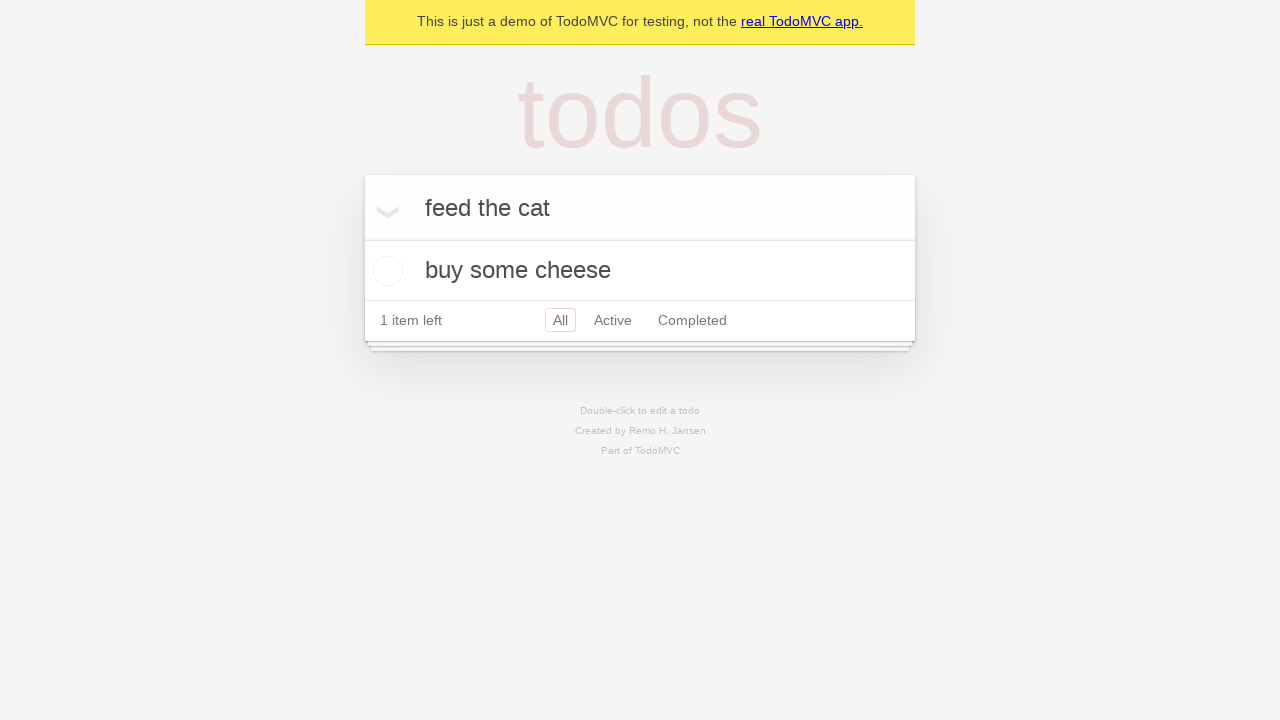

Pressed Enter to add second todo item on internal:attr=[placeholder="What needs to be done?"i]
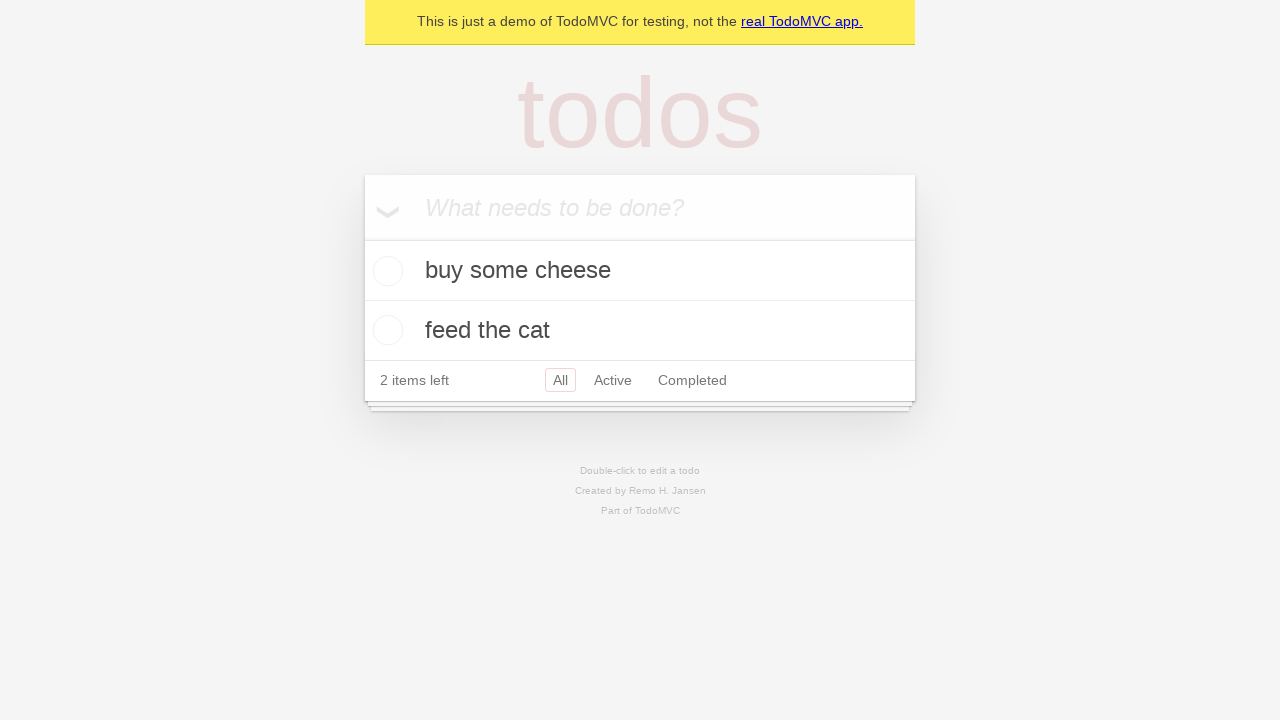

Second todo item appeared in the list, total count is now 2
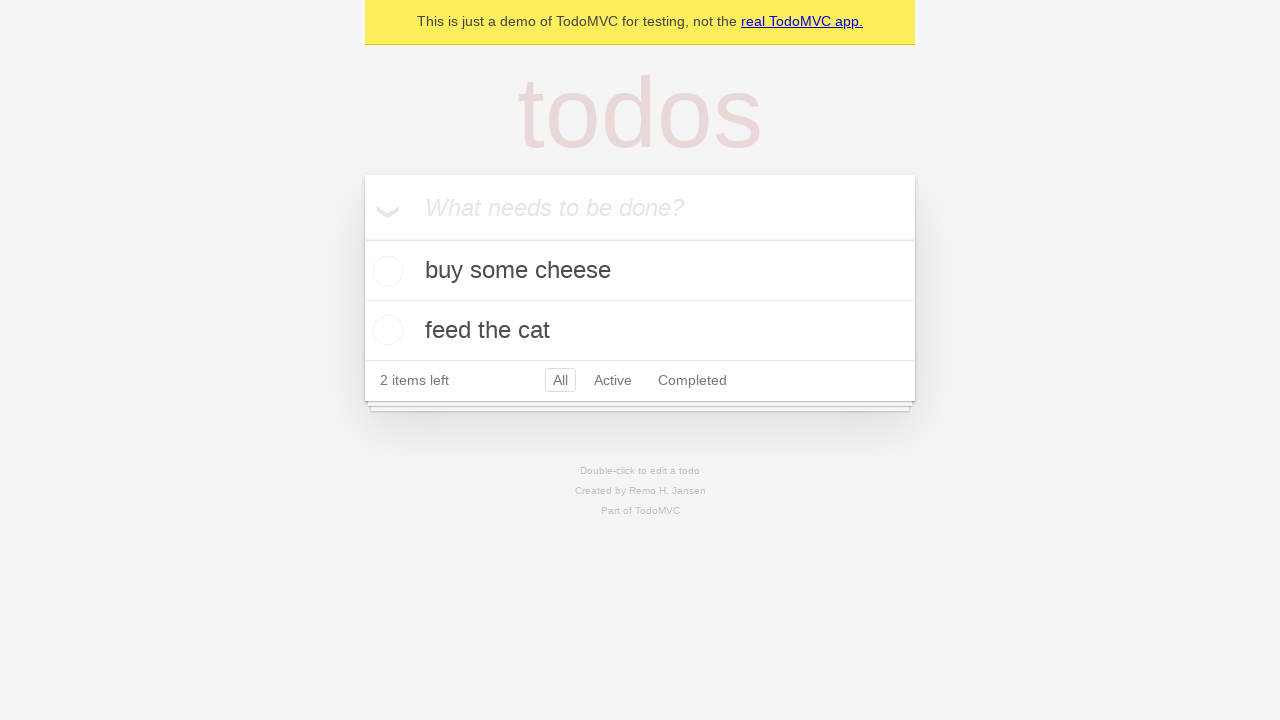

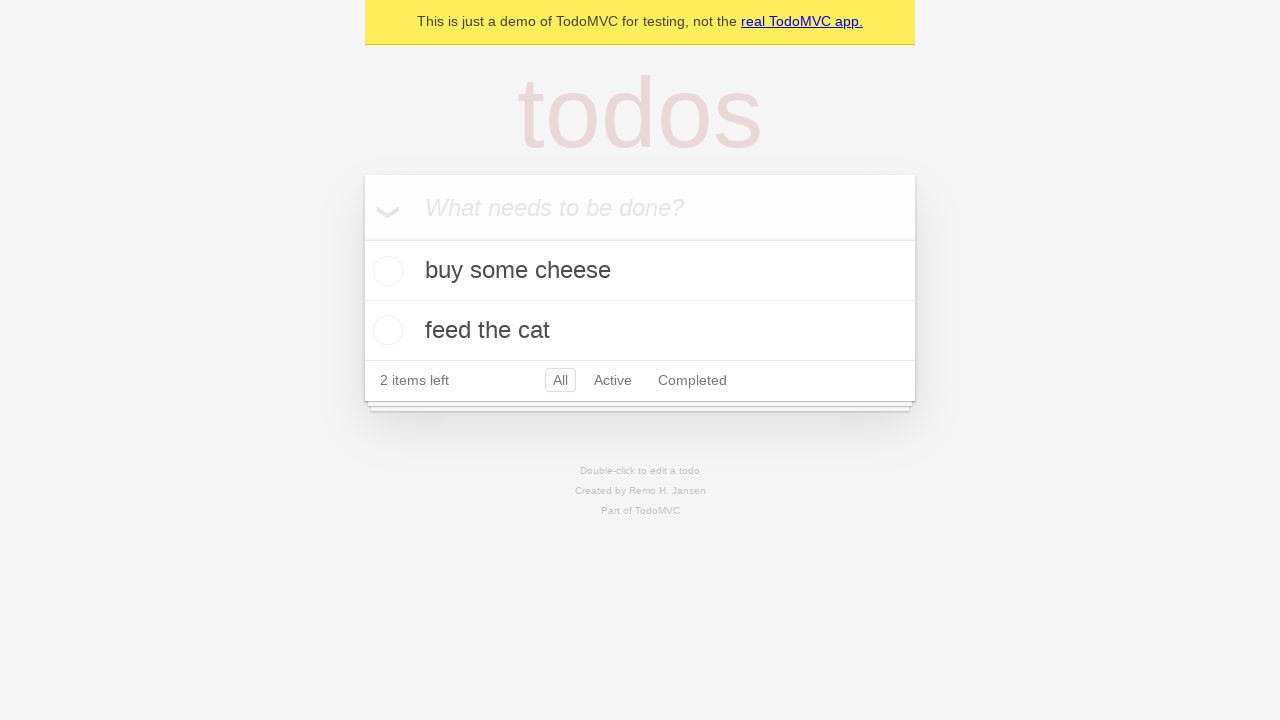